Tests JavaScript confirm dialog by clicking a button, accepting the confirmation, and verifying the result shows "Ok" was clicked

Starting URL: https://the-internet.herokuapp.com/javascript_alerts

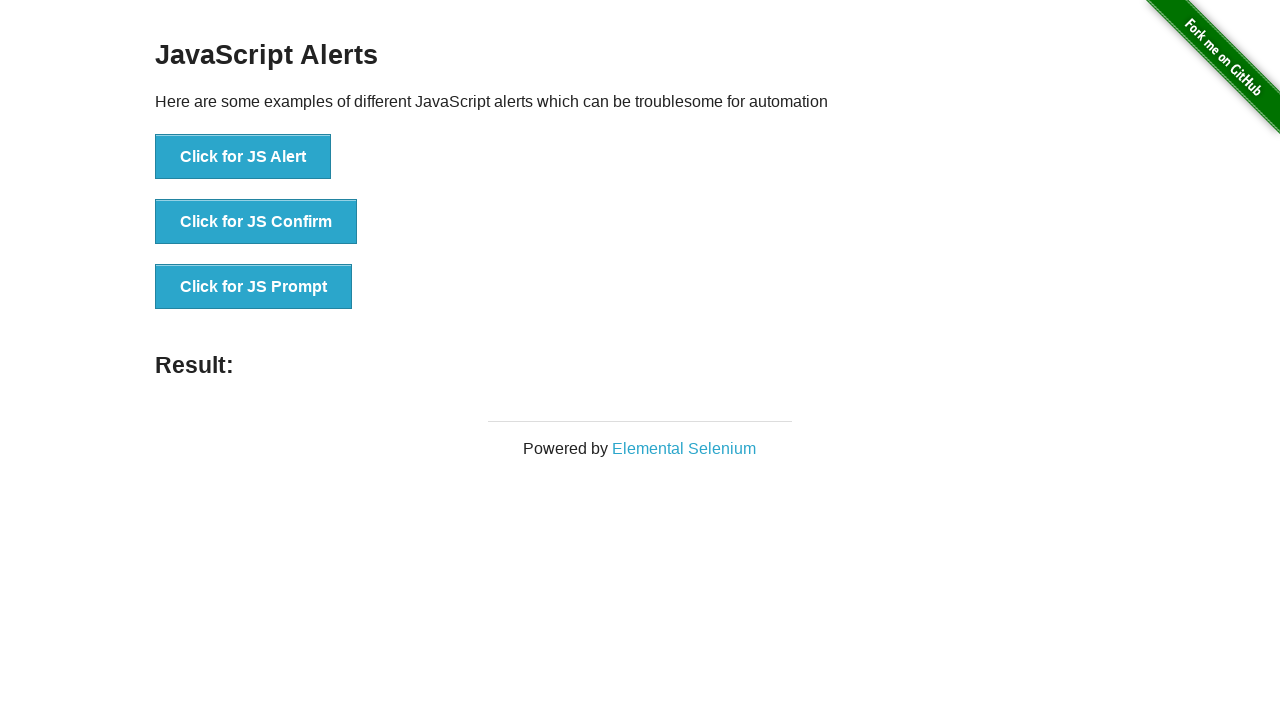

Set up dialog handler to accept confirmation dialogs
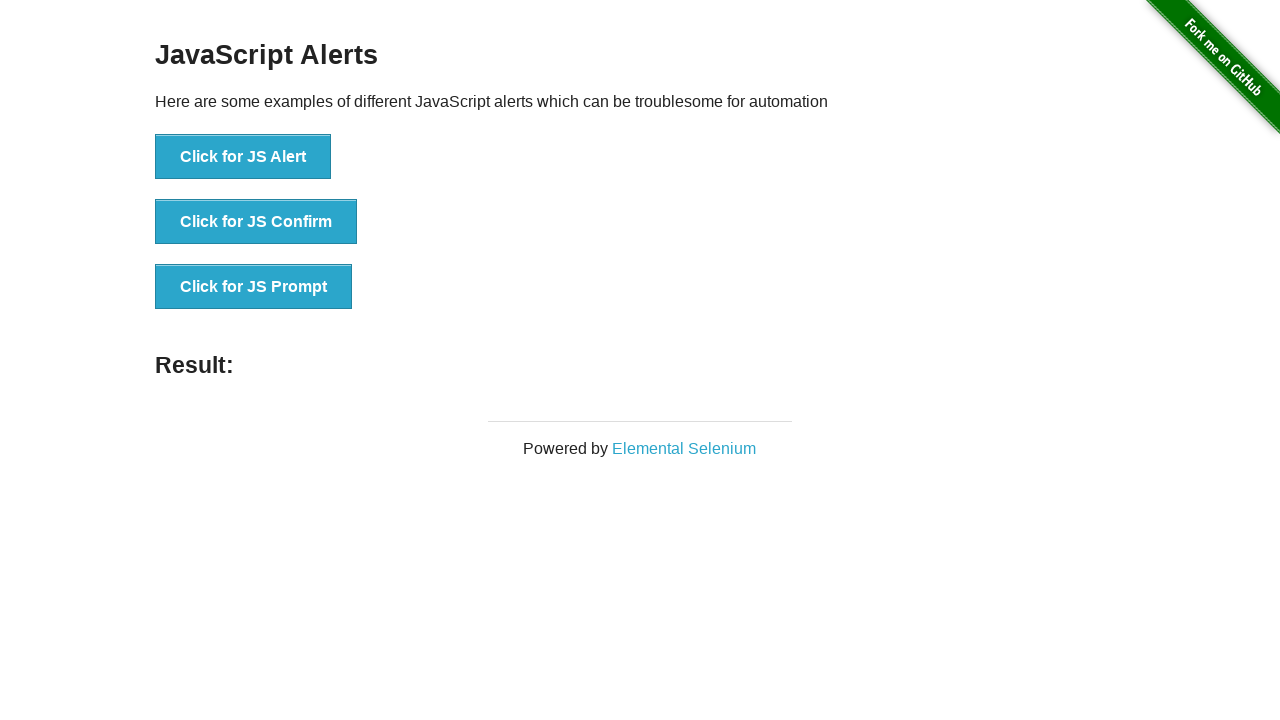

Clicked the confirm button to trigger JavaScript confirm dialog at (256, 222) on #content > div > ul > li:nth-child(2) > button
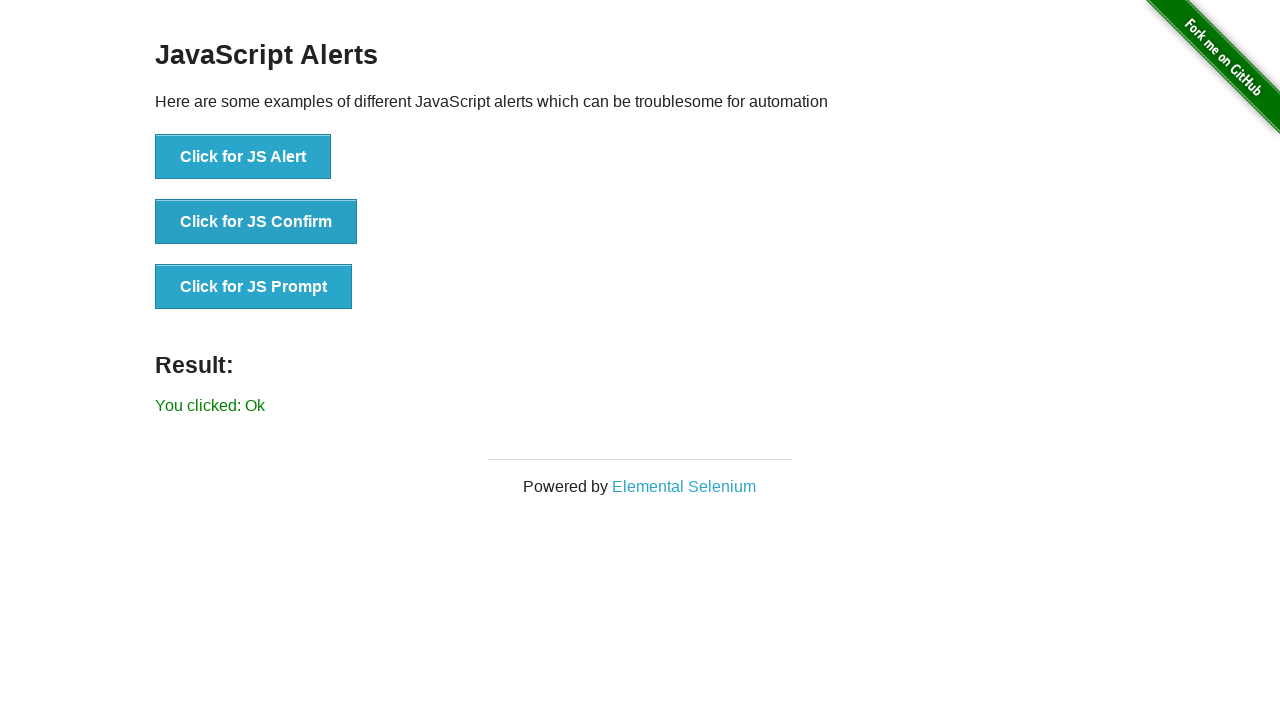

Result message element loaded after accepting dialog
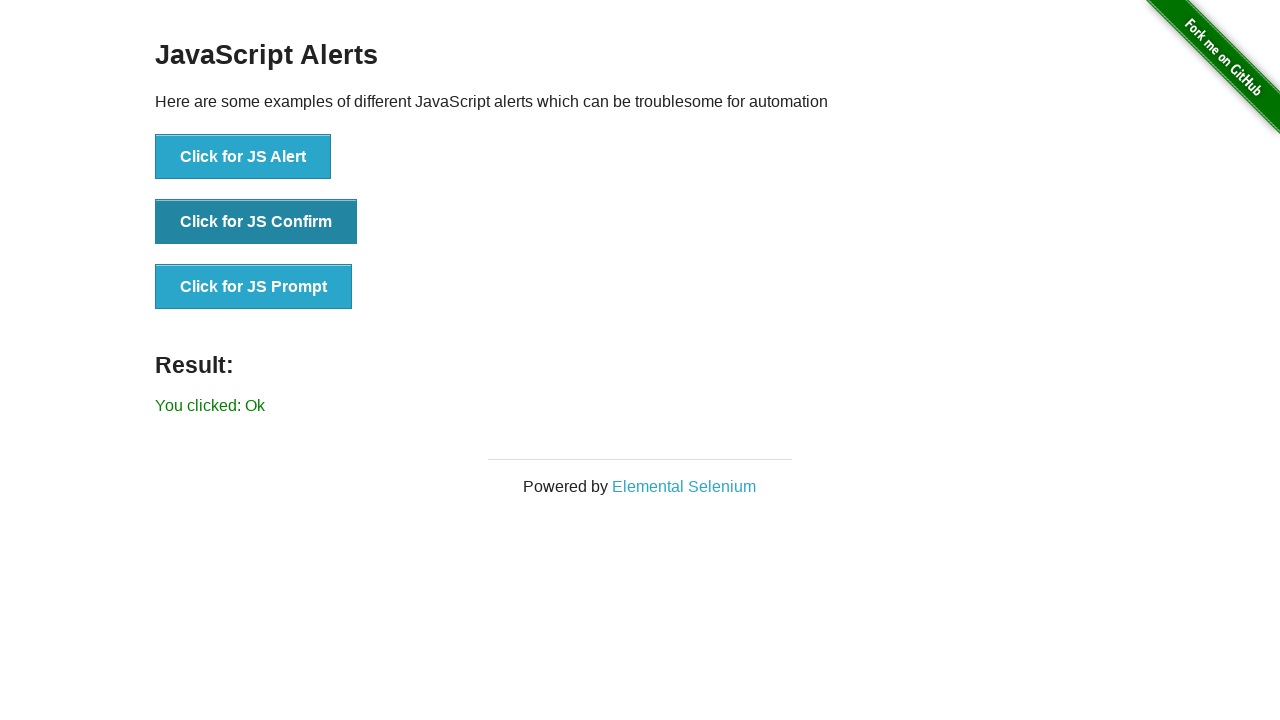

Retrieved result text from element
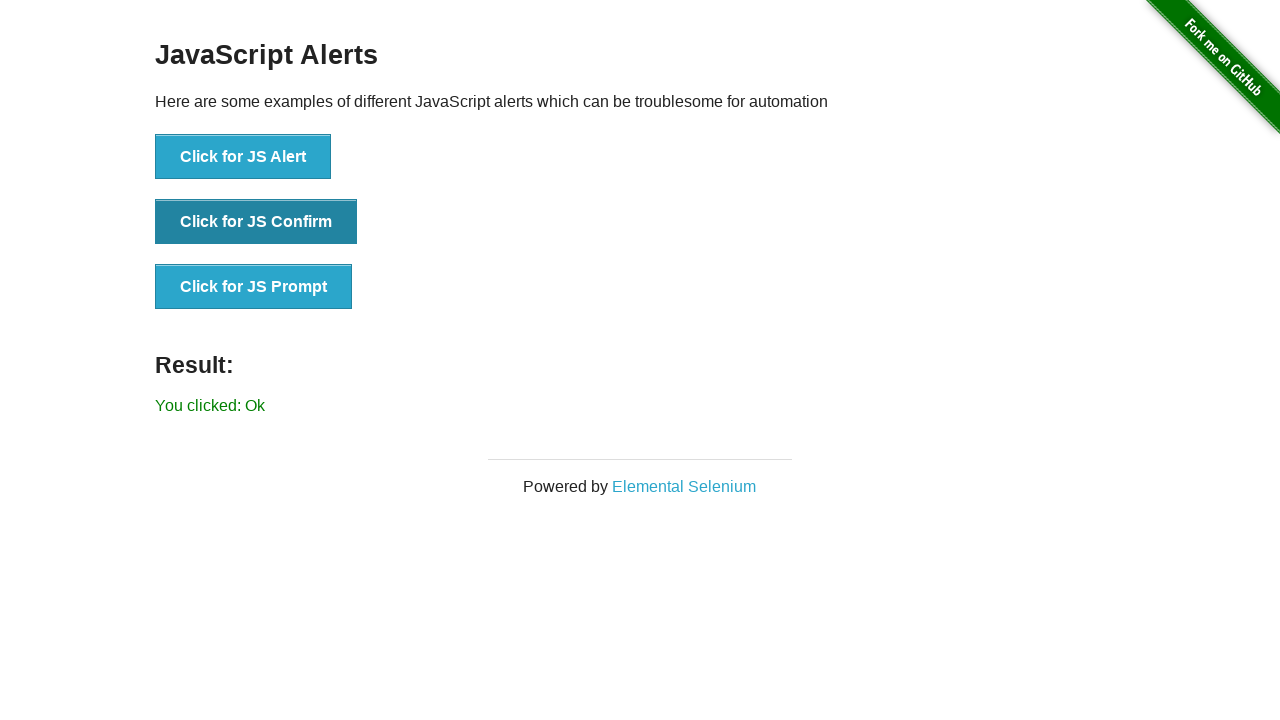

Verified result text is 'You clicked: Ok'
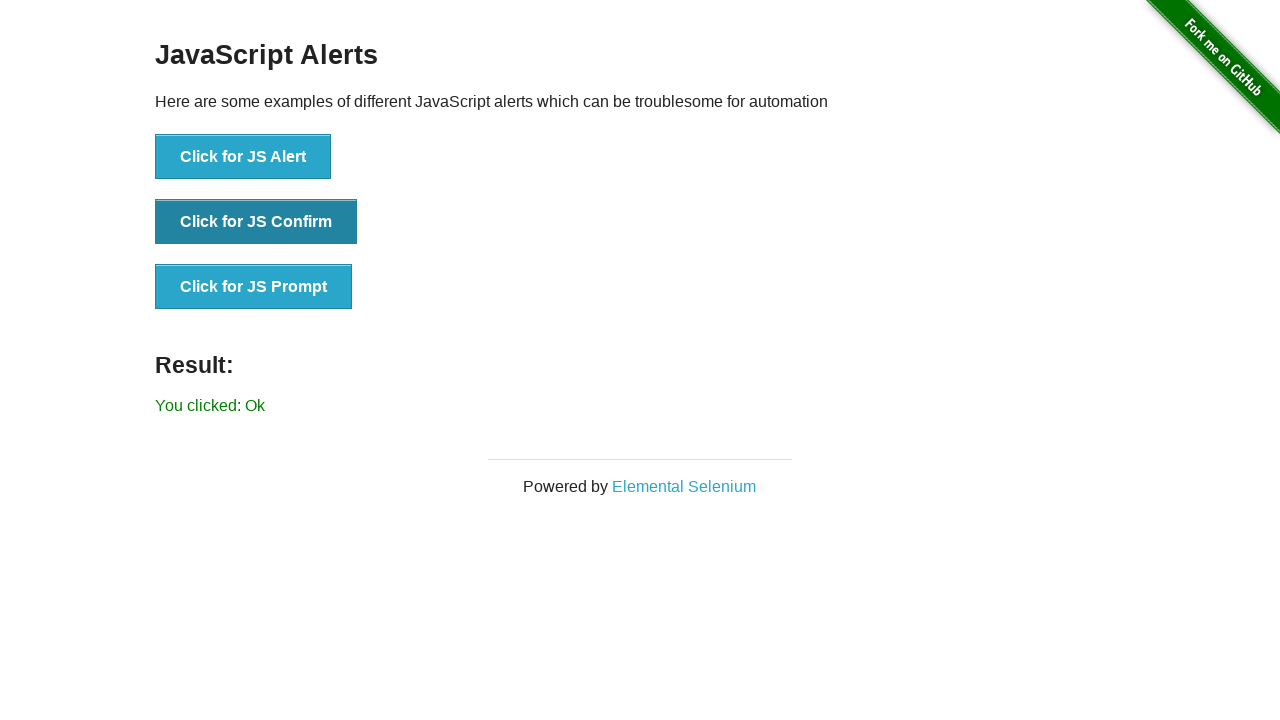

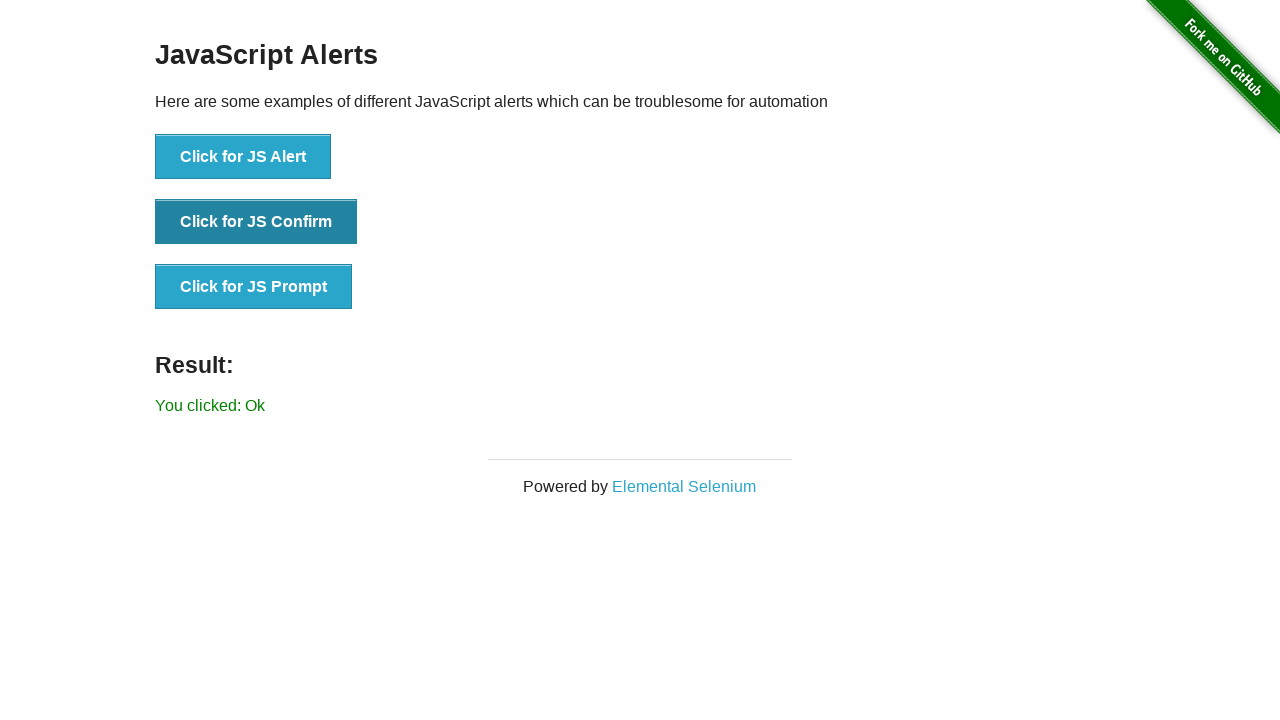